Tests a dependent dropdown list by navigating to a demo page and selecting "India" from the country dropdown to verify dropdown functionality works correctly.

Starting URL: https://phppot.com/demo/jquery-dependent-dropdown-list-countries-and-states/

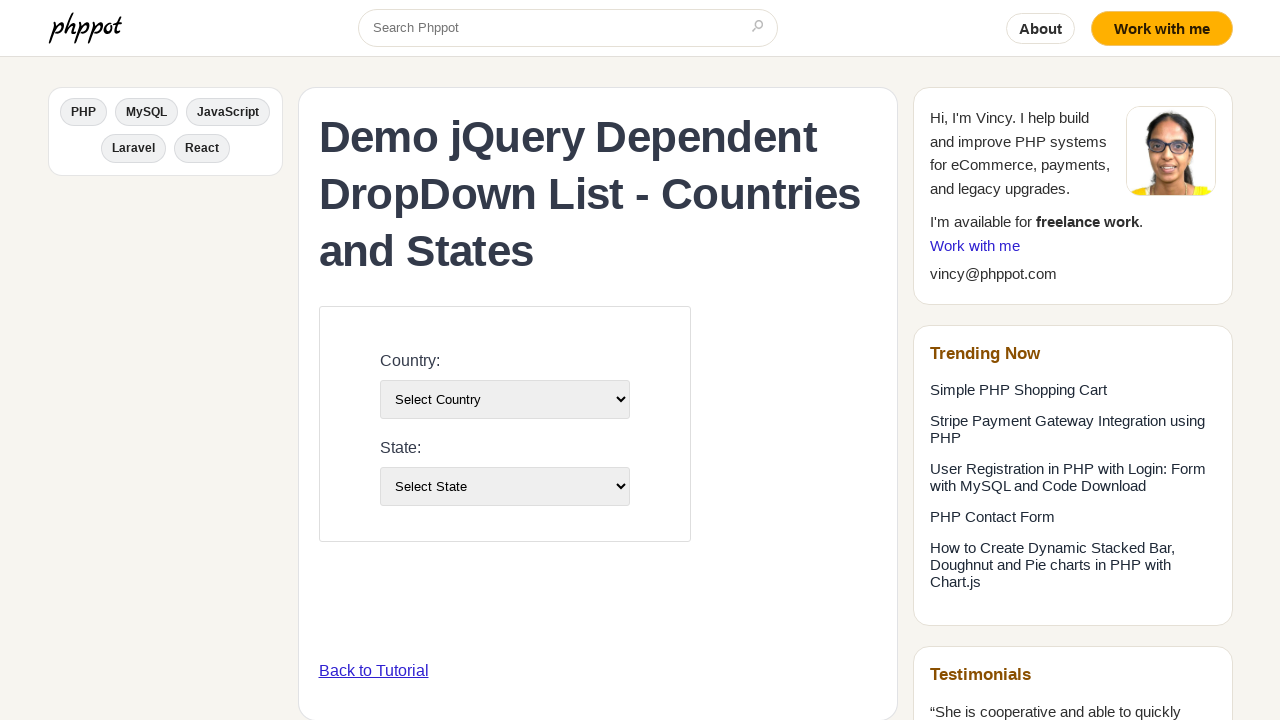

Waited for country dropdown to be available
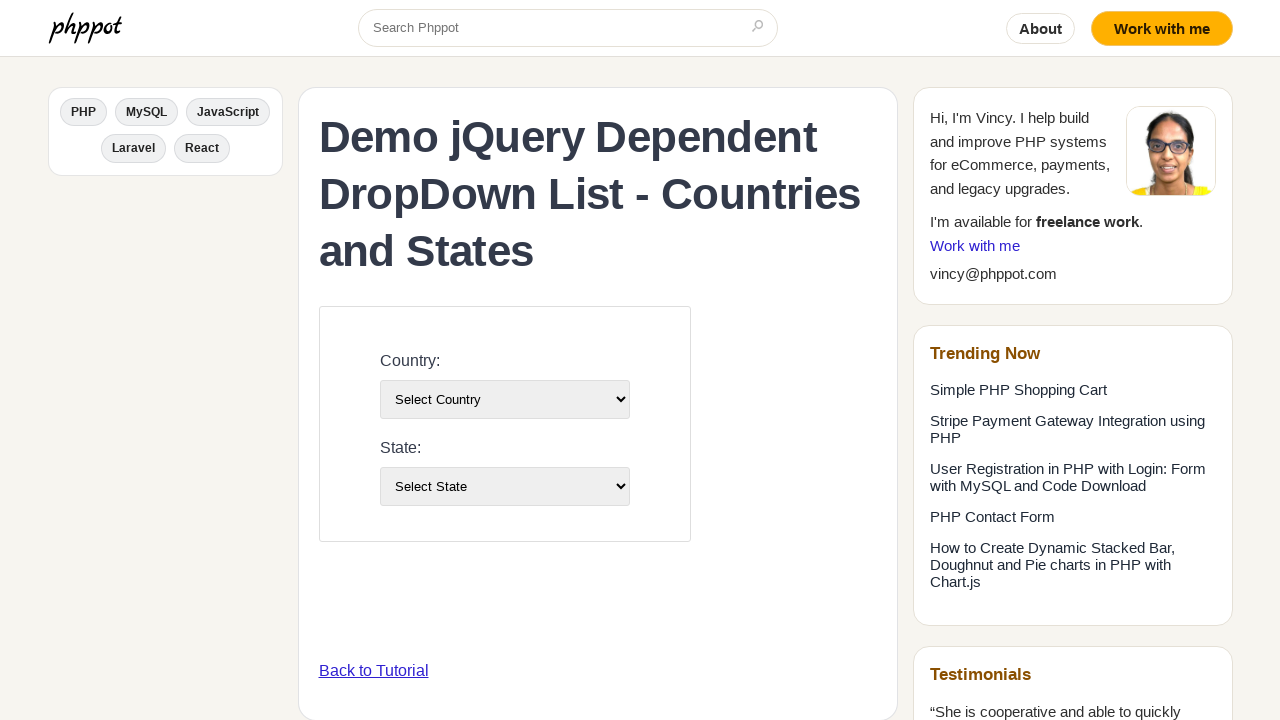

Selected 'India' from the country dropdown on #country-list
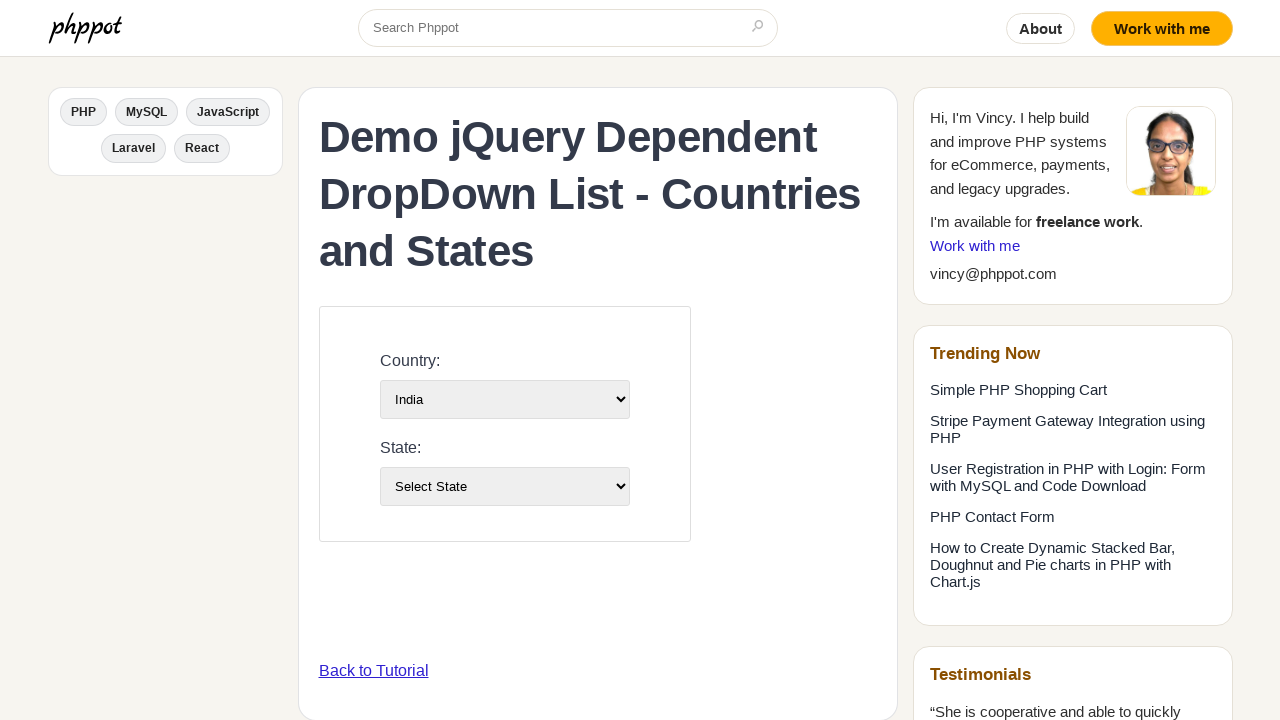

Waited for the dependent state dropdown to update
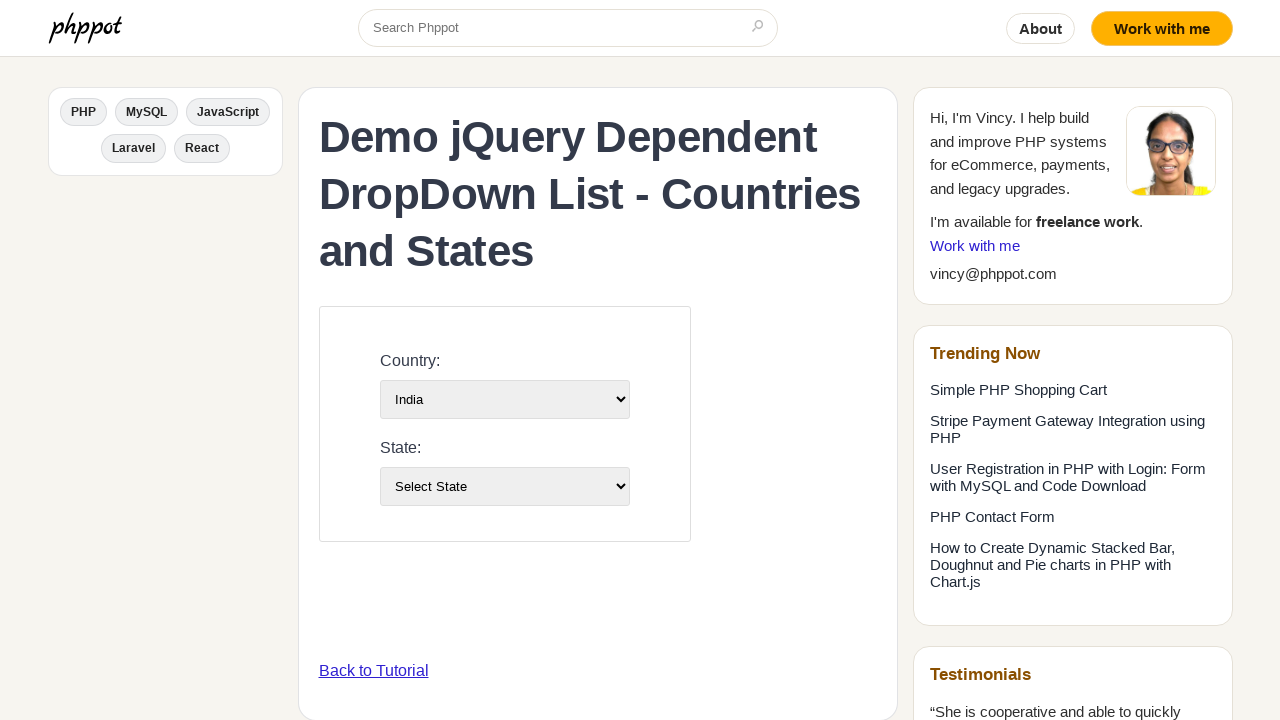

Verified state dropdown loaded successfully
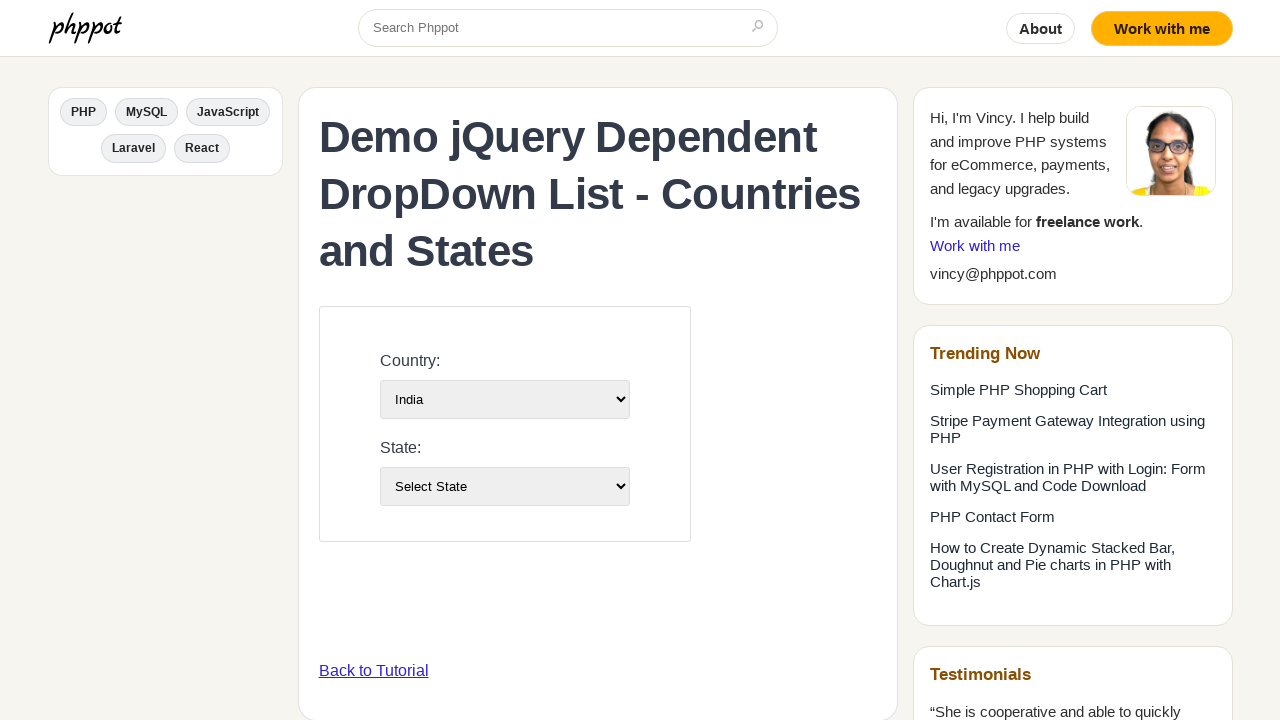

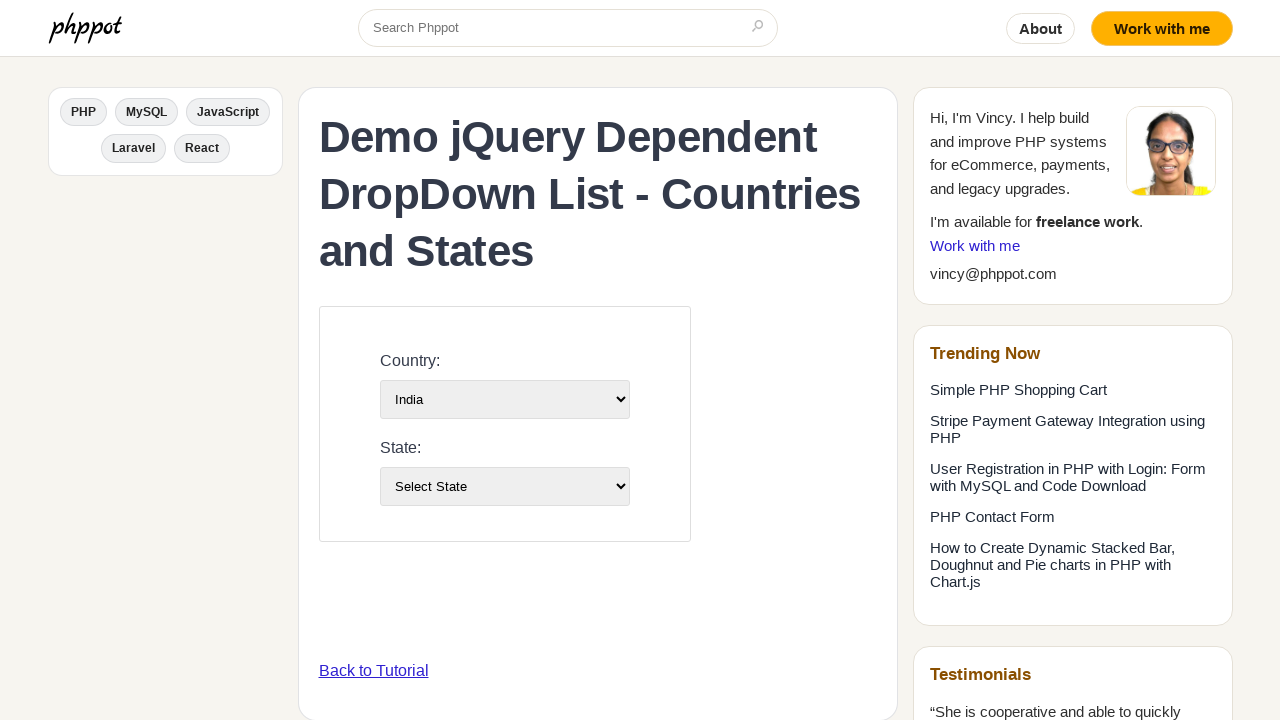